Tests filling out a simple form using different element locator strategies (tag name, name attribute, class name, and id) and submitting it by clicking a button.

Starting URL: http://suninjuly.github.io/simple_form_find_task.html

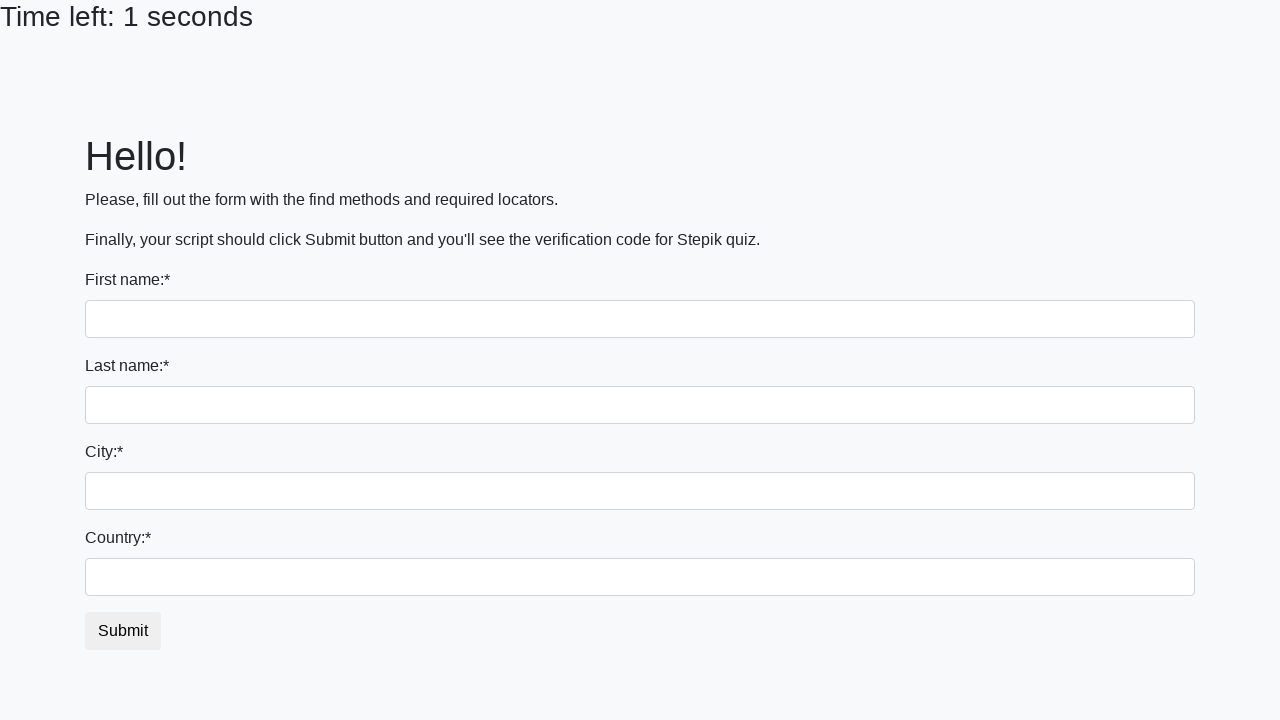

Filled first name field with 'Ivan' using tag name locator on input >> nth=0
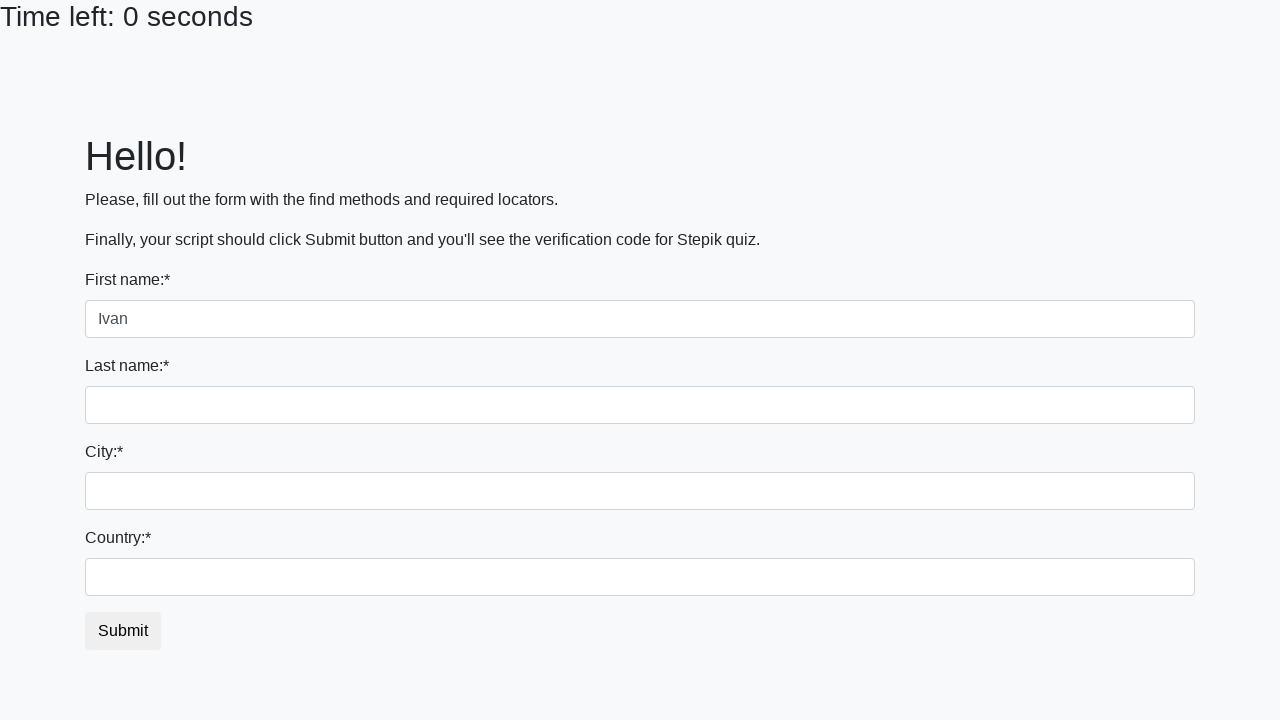

Filled last name field with 'Petrov' using name attribute locator on input[name='last_name']
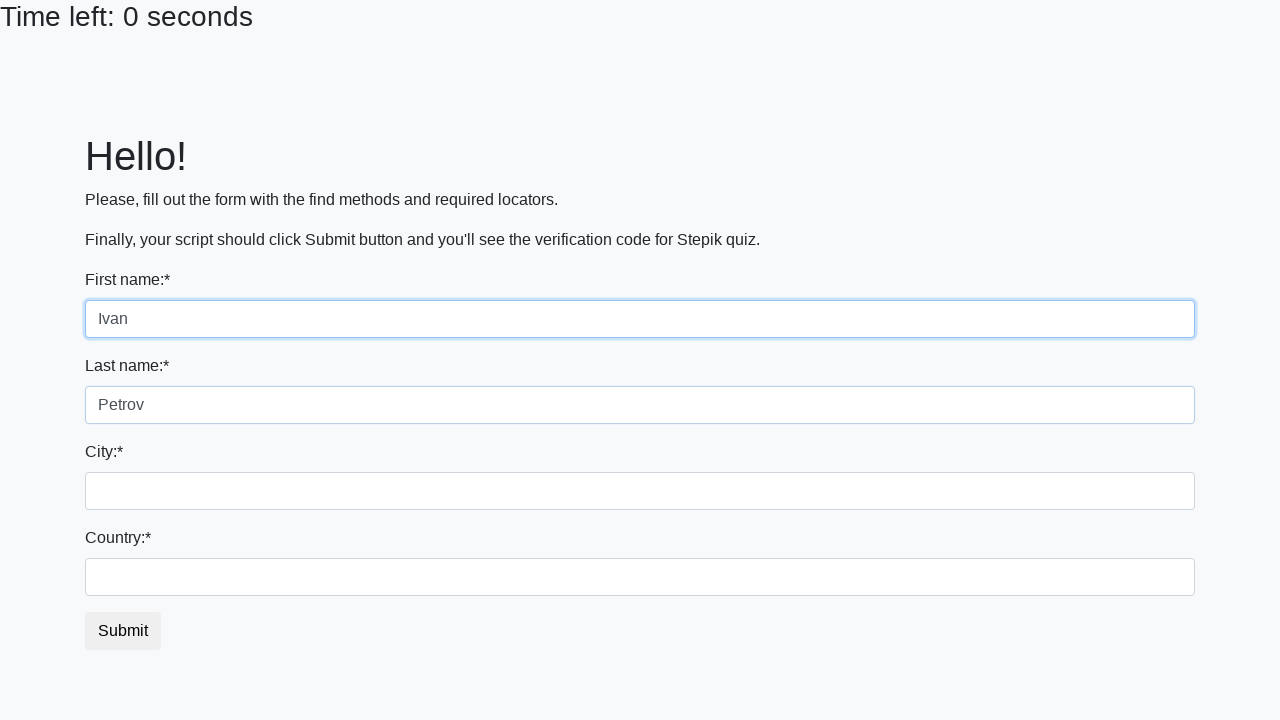

Filled city field with 'Smolensk' using class name locator on input.city
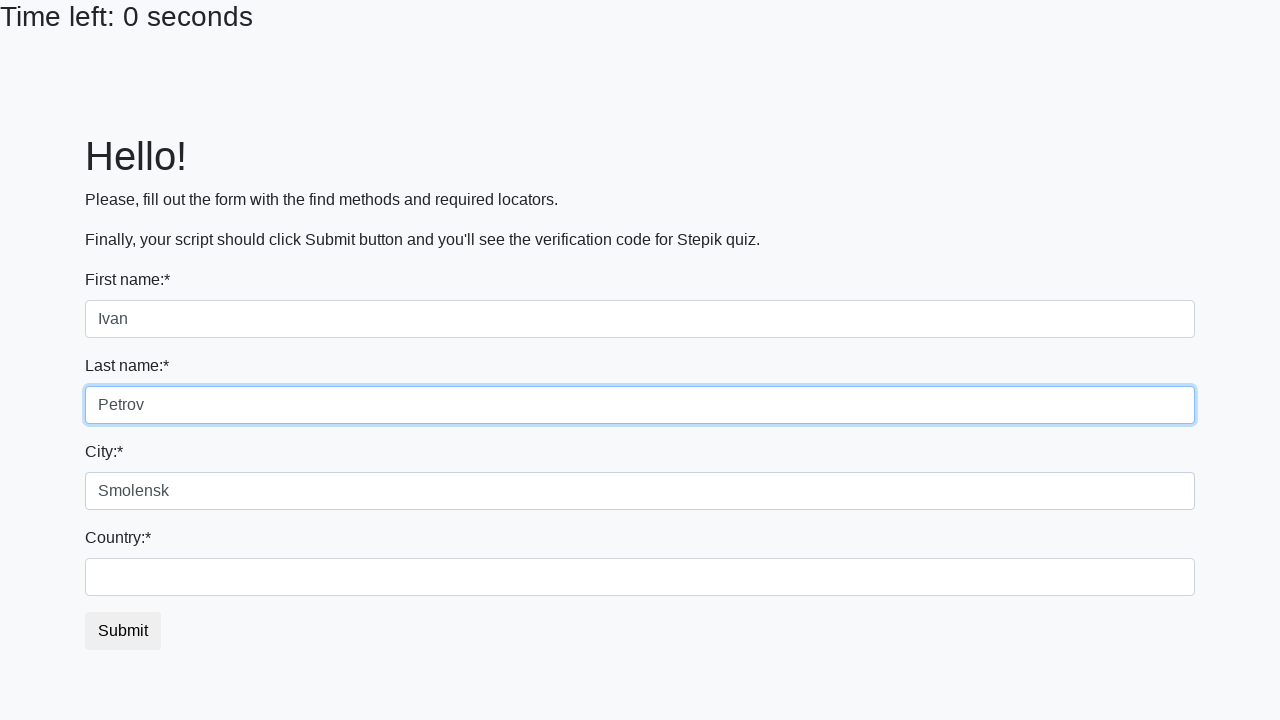

Filled country field with 'Russia' using id locator on #country
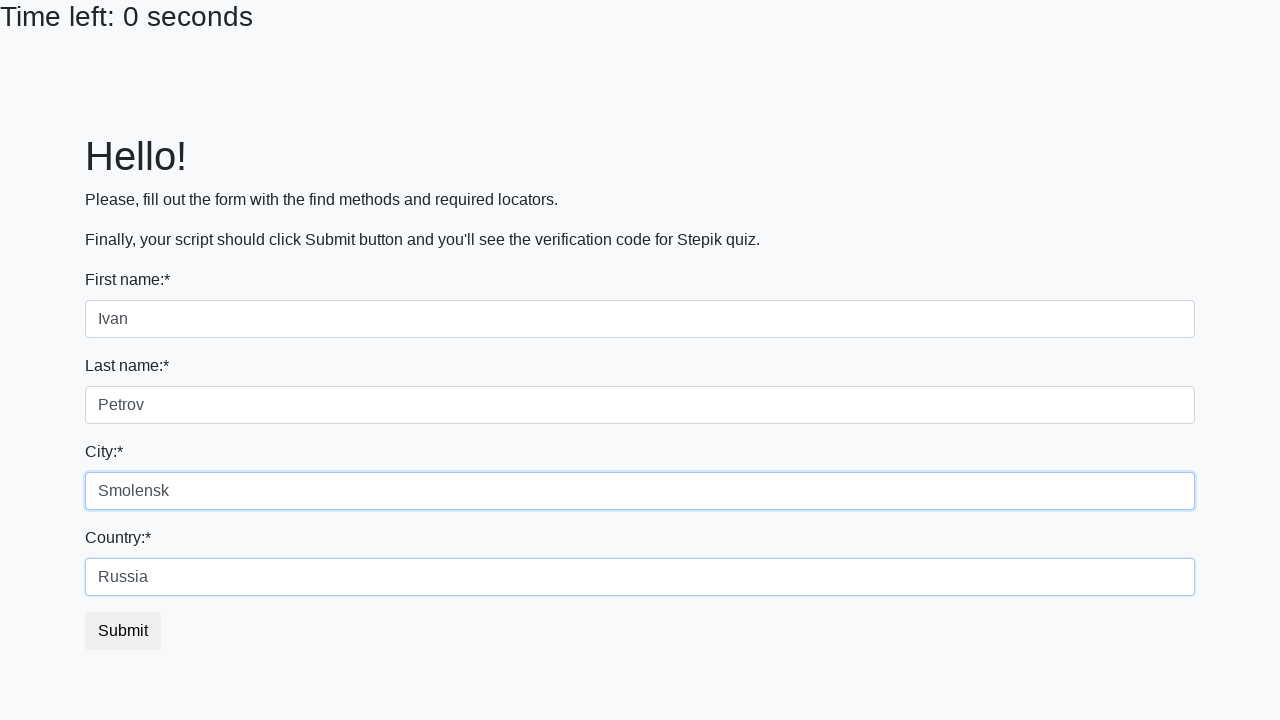

Clicked submit button to submit form at (123, 631) on button.btn
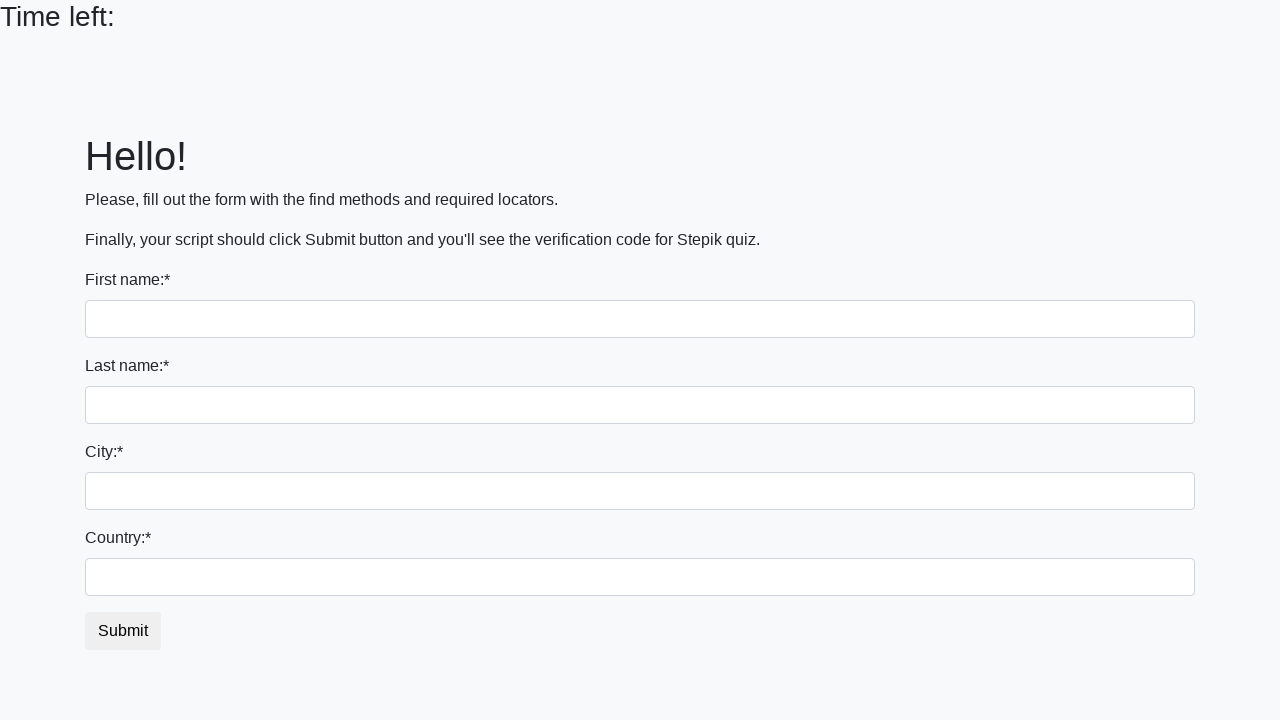

Waited for form submission to complete
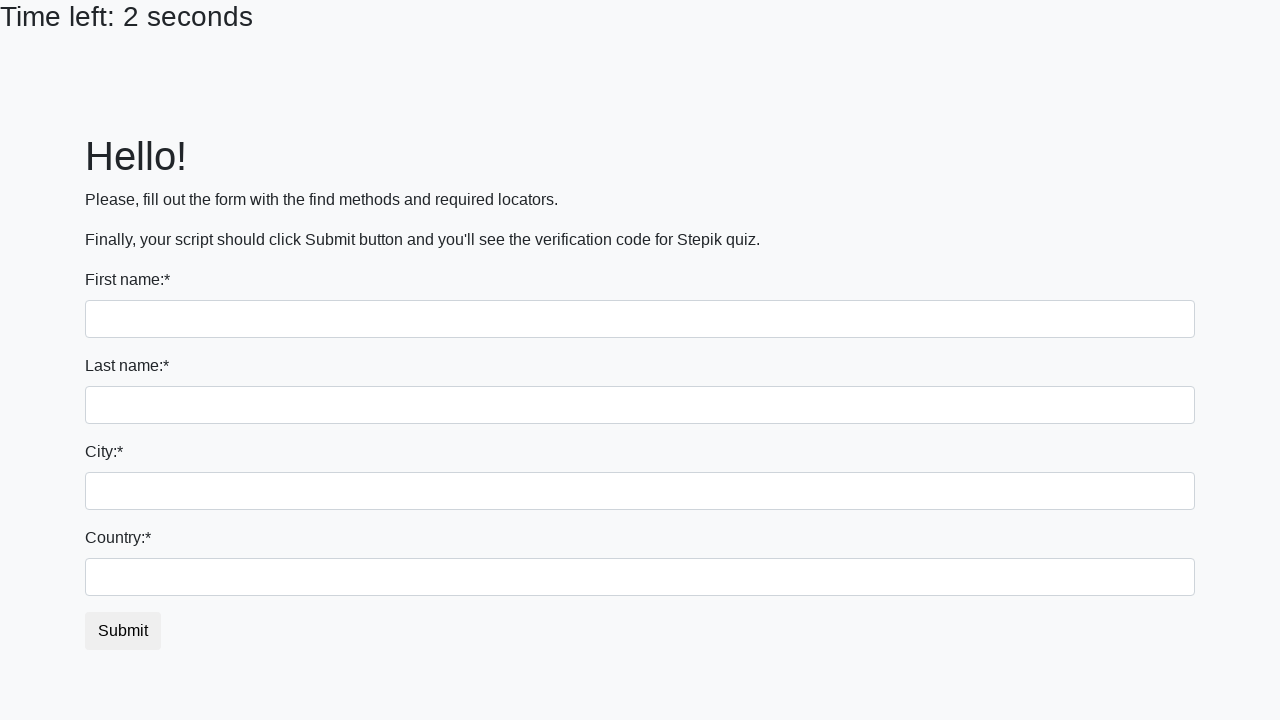

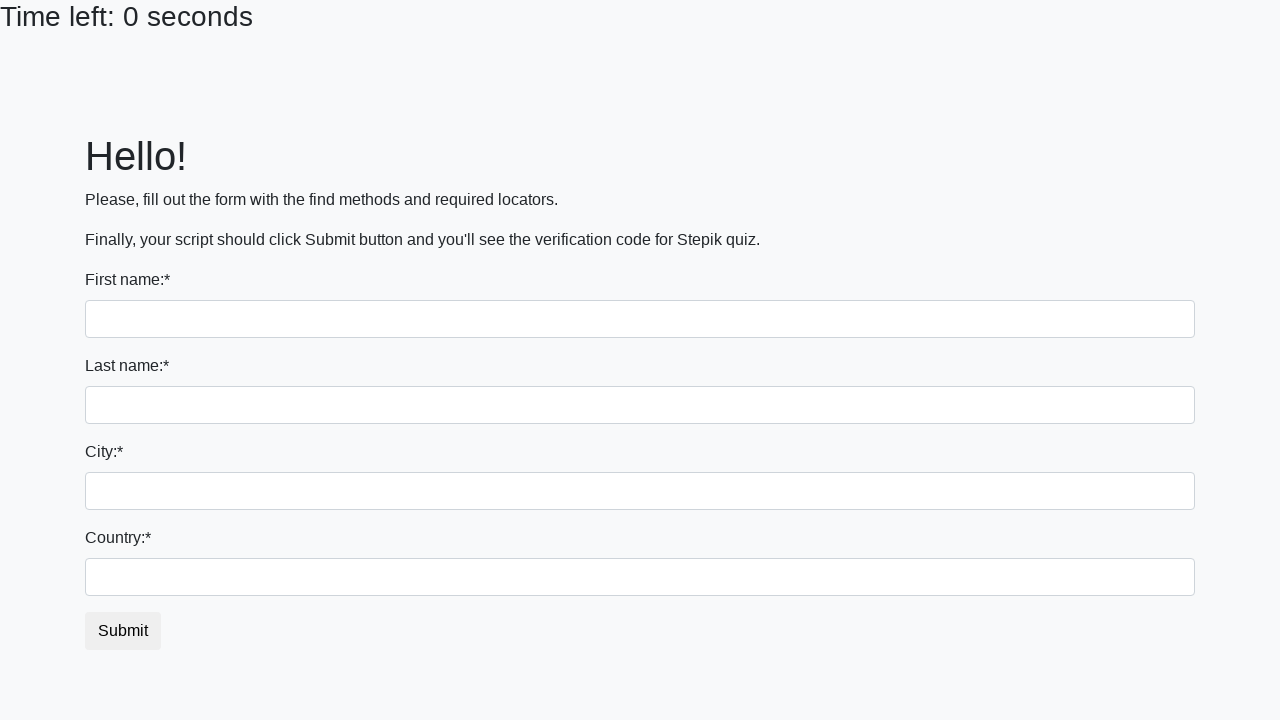